Tests right-click context menu functionality by performing a right-click on an element and selecting an option from the context menu

Starting URL: http://swisnl.github.io/jQuery-contextMenu/demo.html

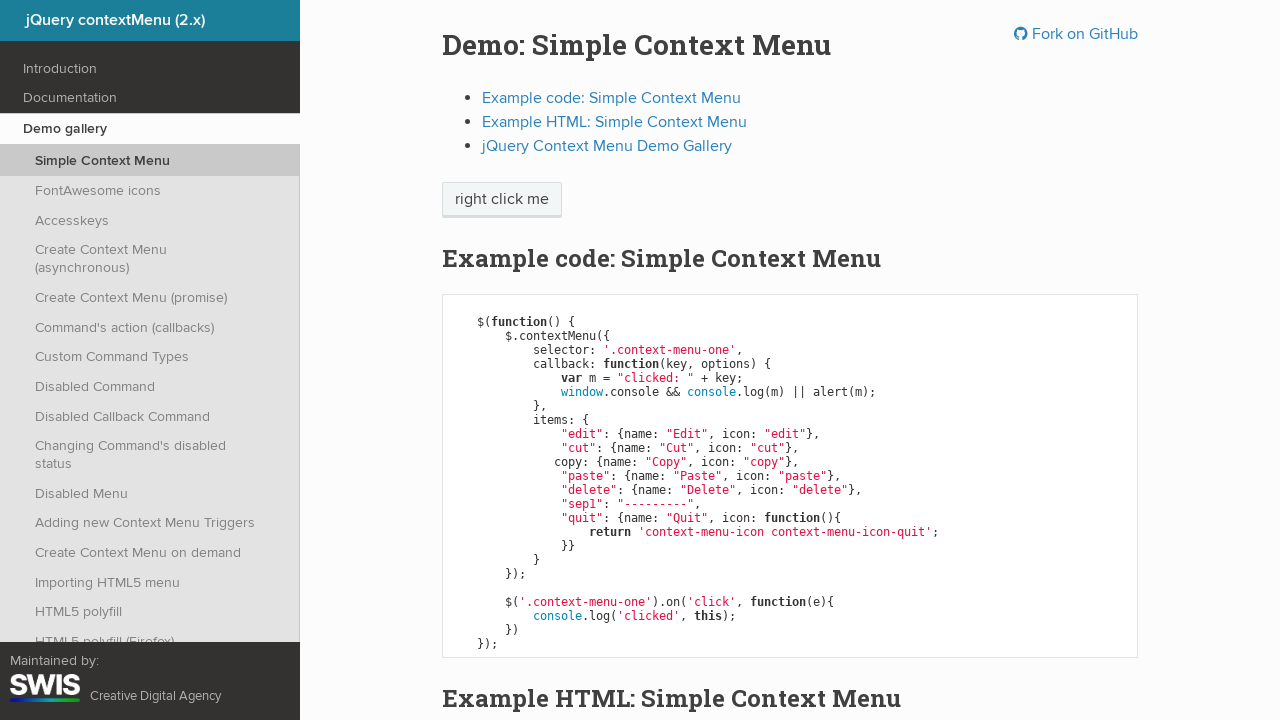

Located the right-click element 'right click me'
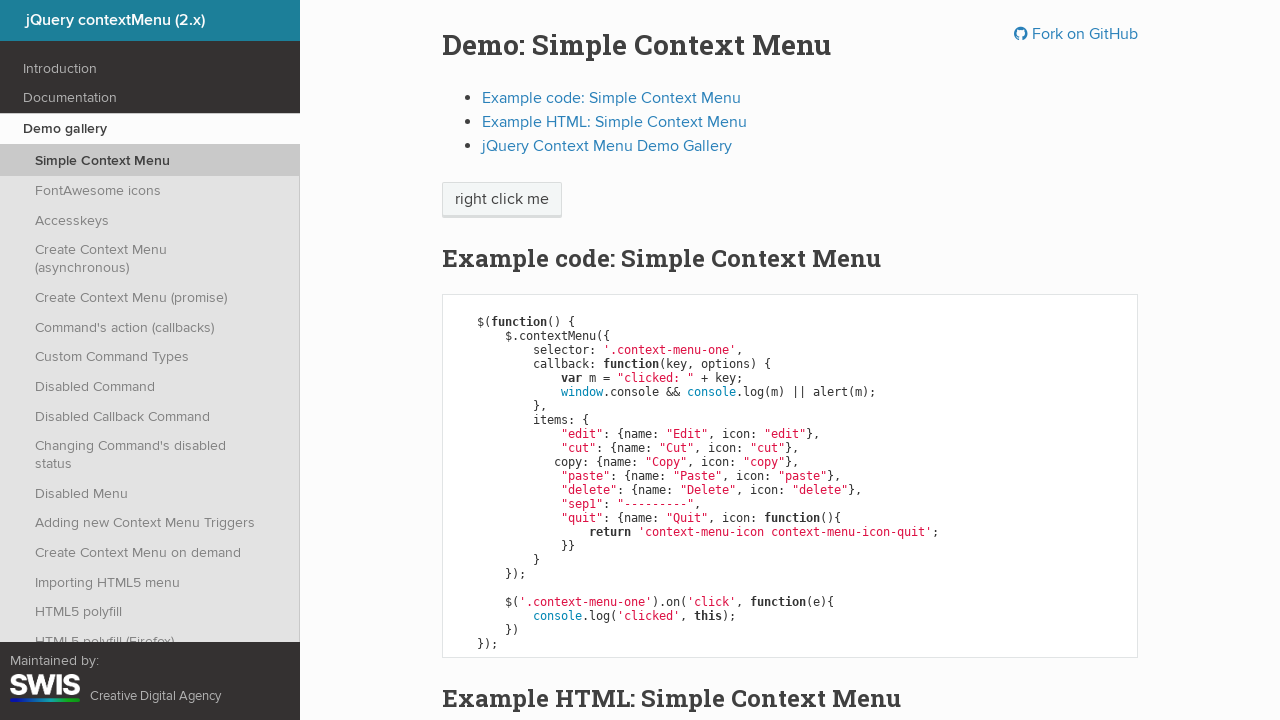

Performed right-click on 'right click me' element to open context menu at (502, 200) on xpath=//span[text()='right click me']
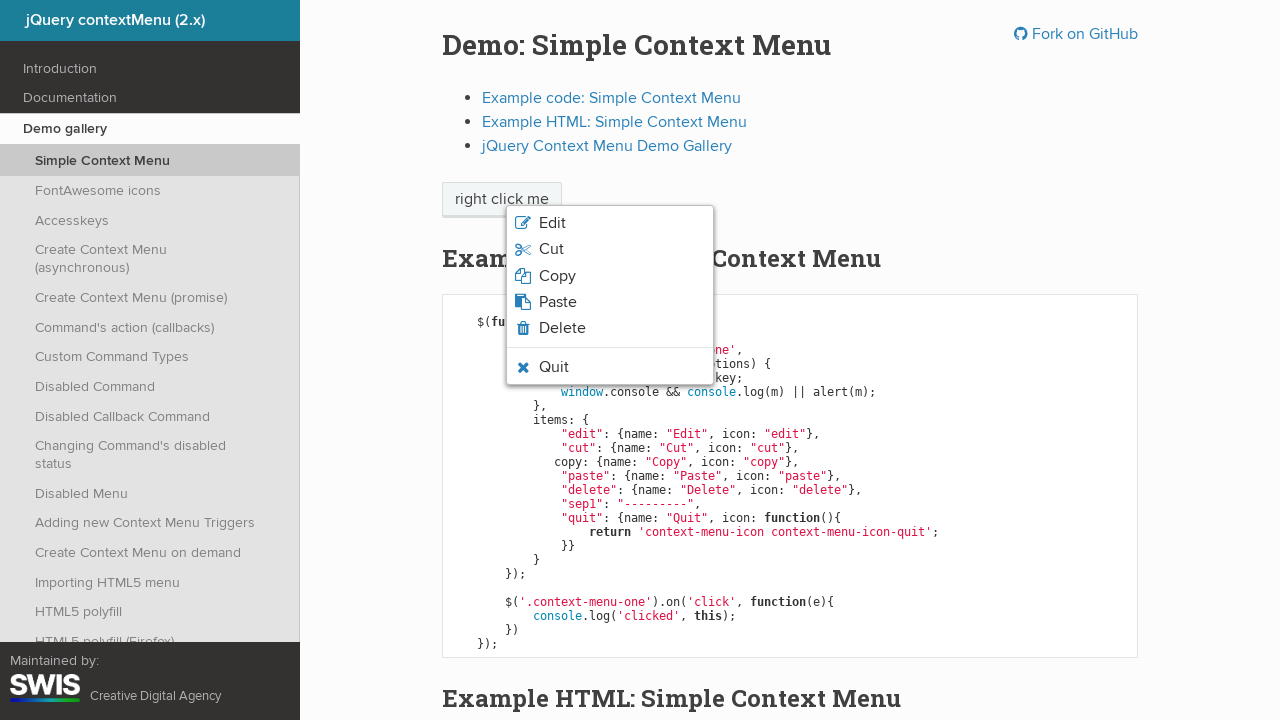

Clicked on 'Edit' option from the context menu at (552, 223) on xpath=//*[text()='Edit']
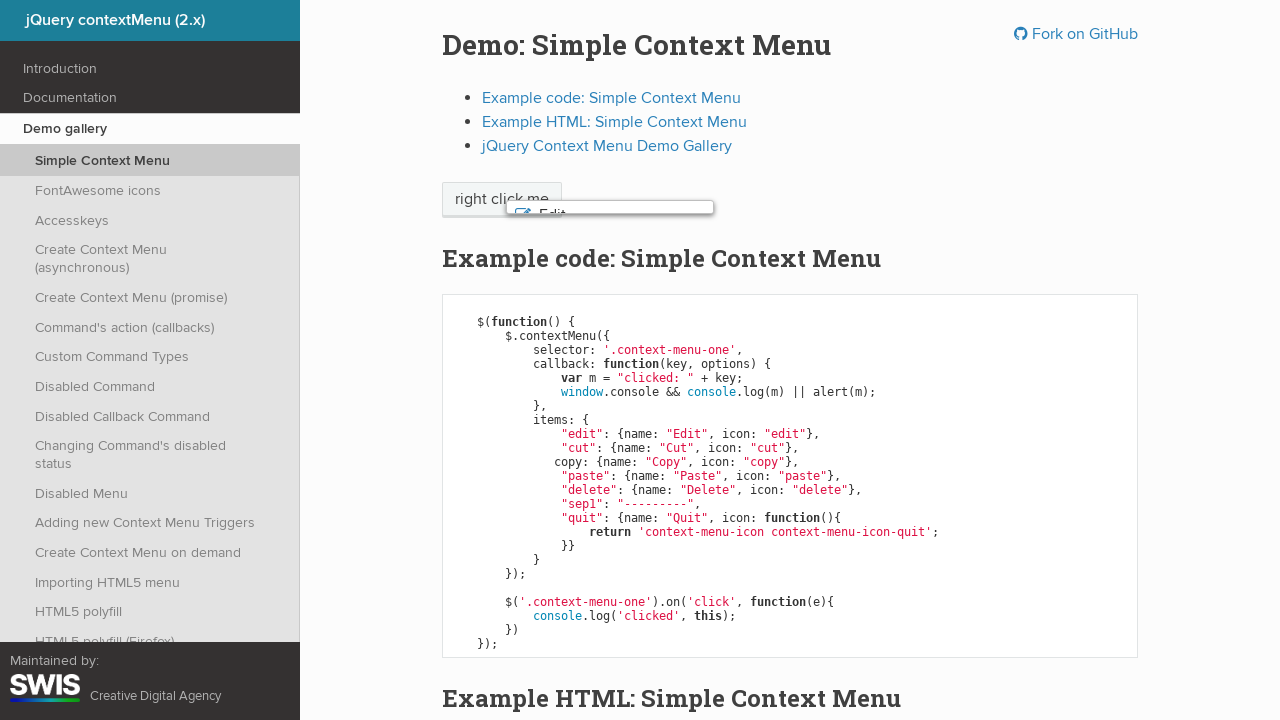

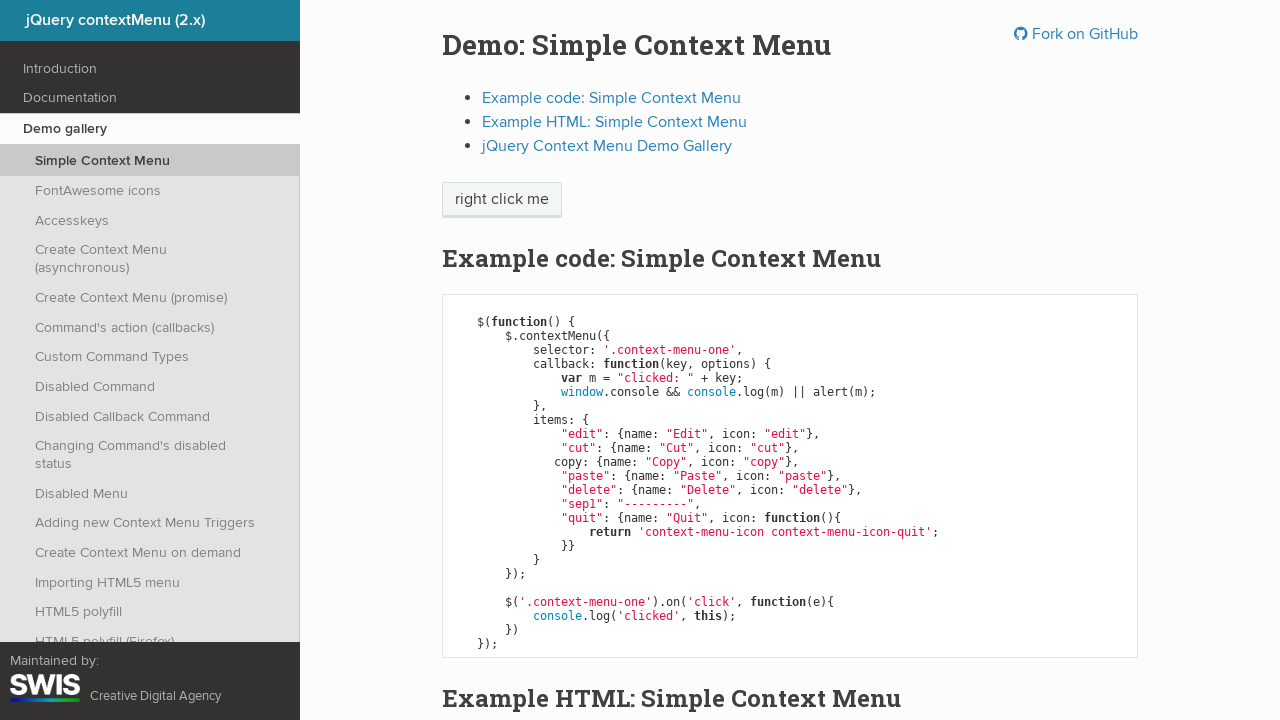